Tests the forgot password flow by clicking forgot password link, entering username, and clicking continue

Starting URL: https://login.salesforce.com

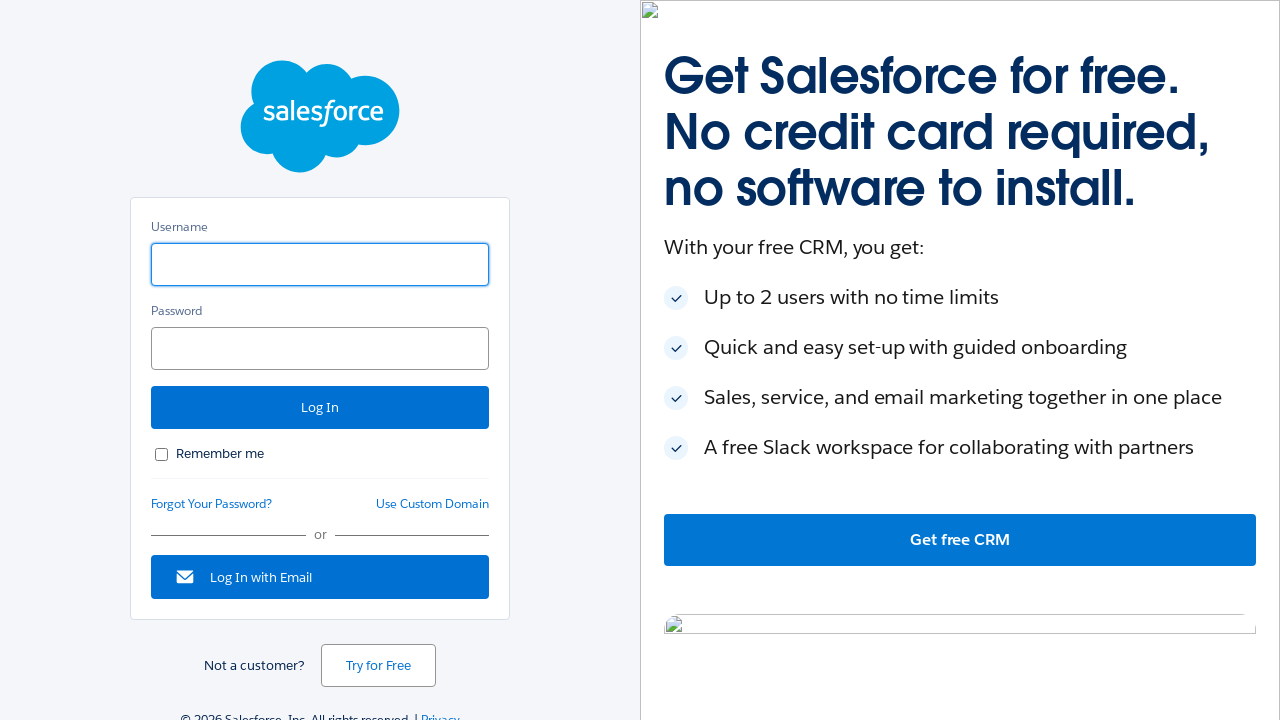

Clicked forgot password link at (212, 504) on a#forgot_password_link, a:has-text('Forgot Your Password?')
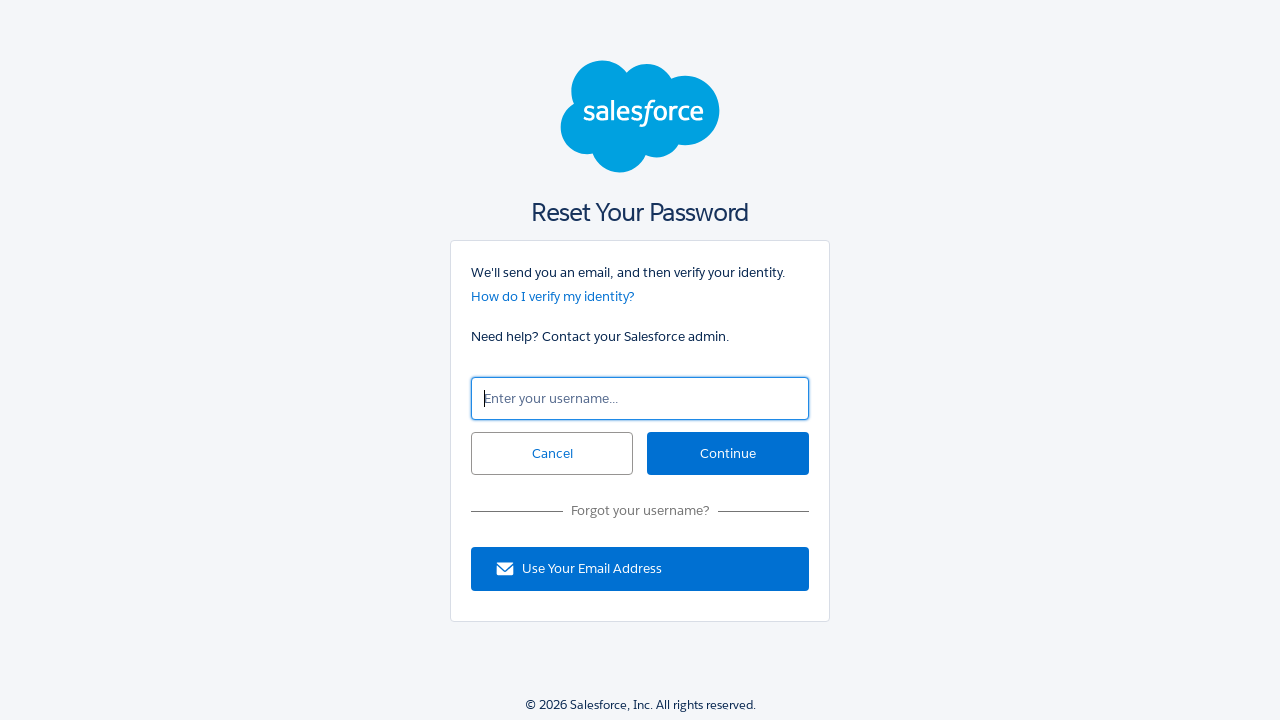

Entered username 'testuser@example.com' in forgot password form on input#un
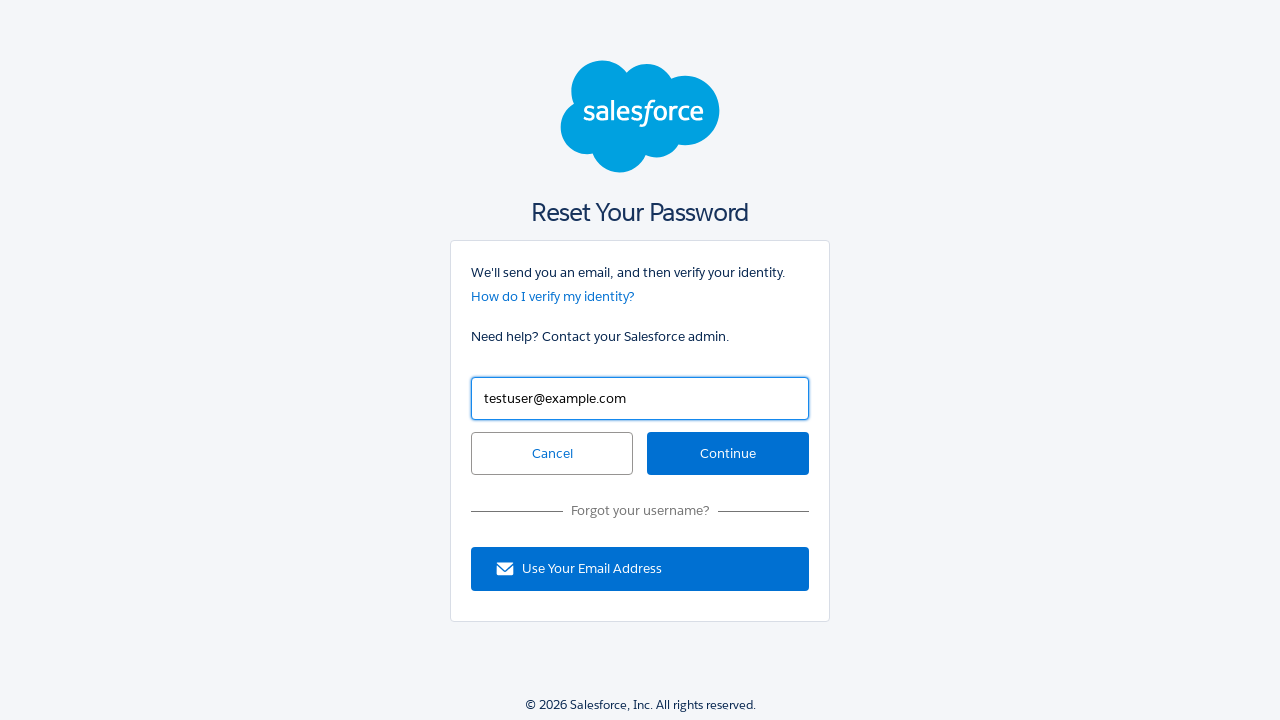

Clicked continue button at (728, 454) on input#continue, button:has-text('Continue')
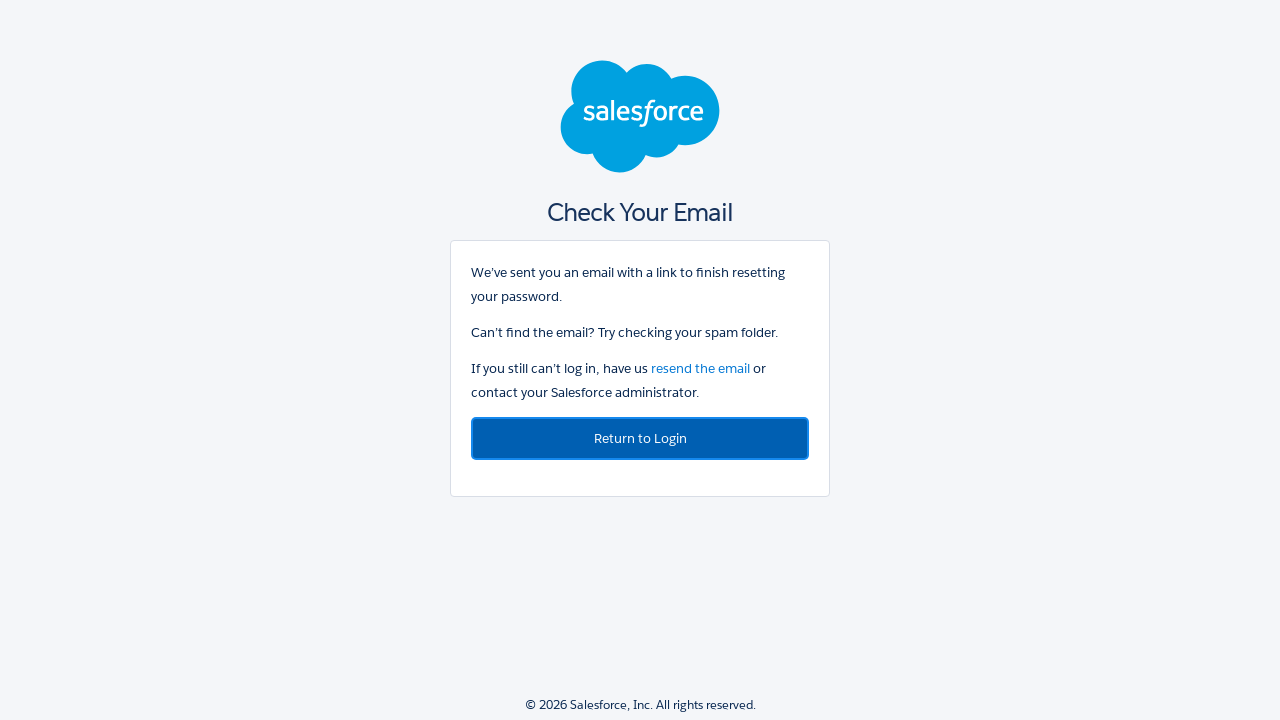

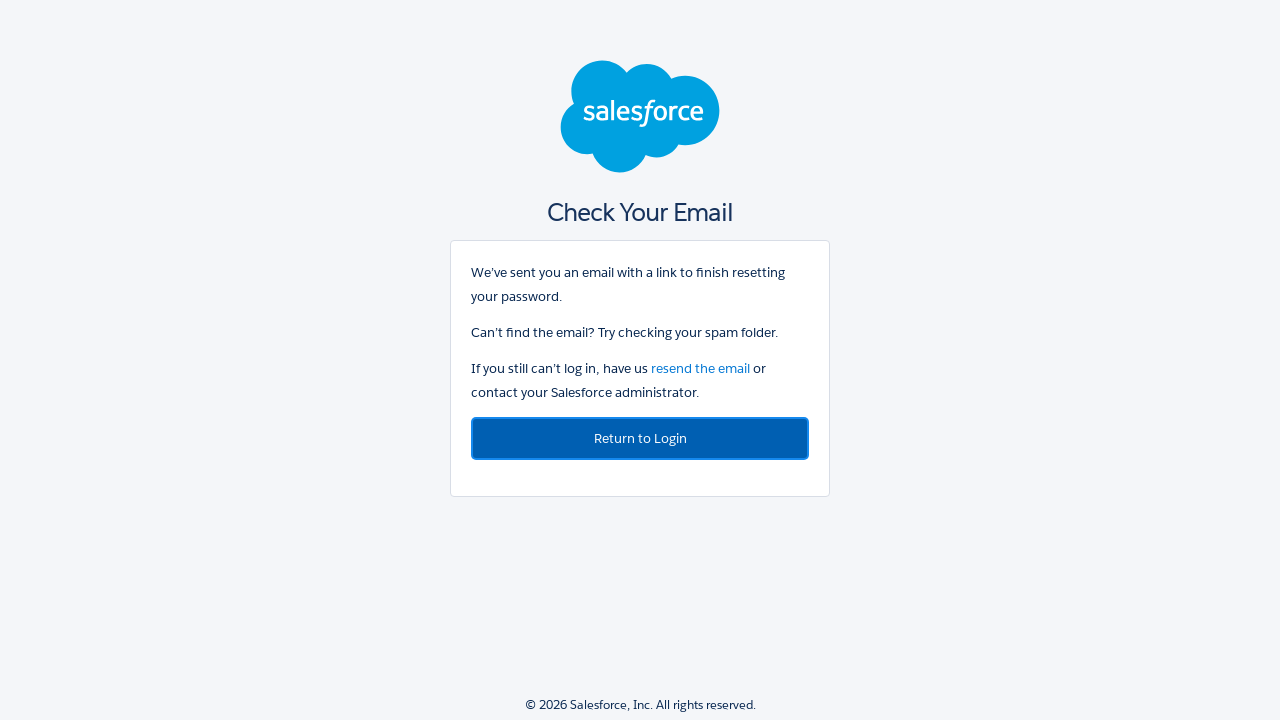